Tests weather lookup functionality on AccuWeather by searching for the Eye of the Sahara coordinates and verifying the weather information loads

Starting URL: https://www.accuweather.com/

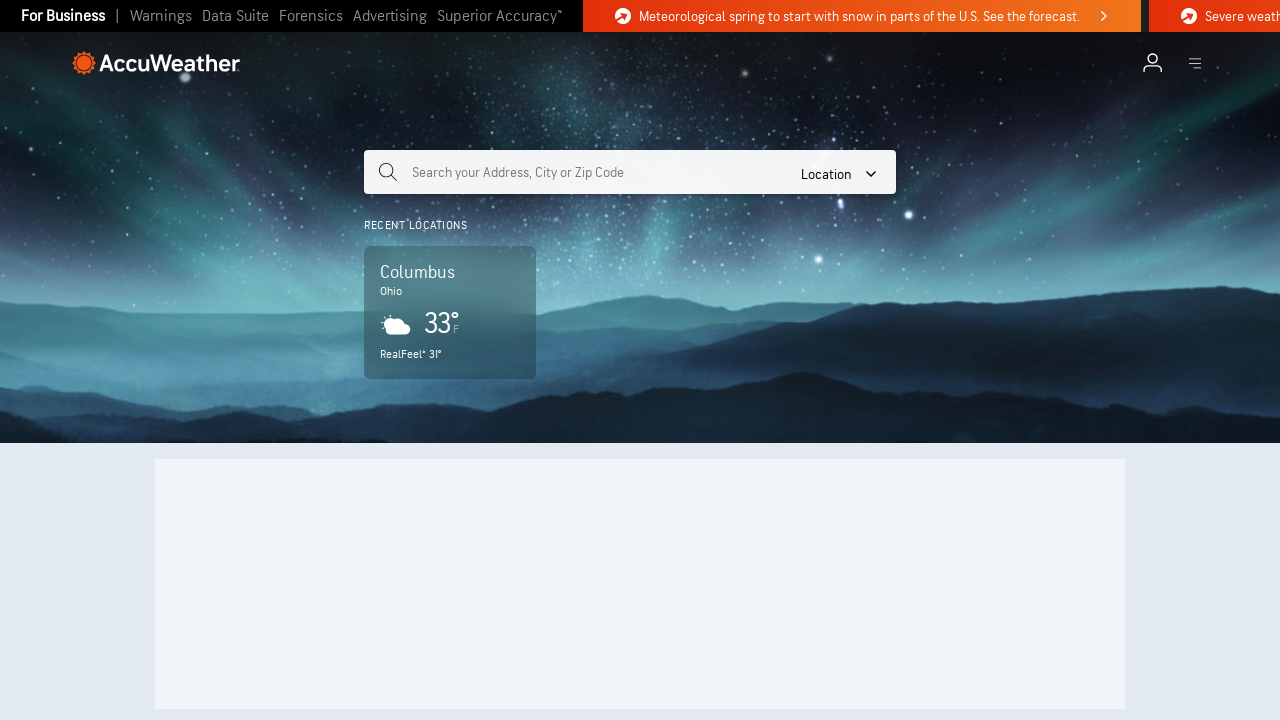

Filled search input with Eye of the Sahara coordinates (21.124, -11.404) on input[name="query"].search-input
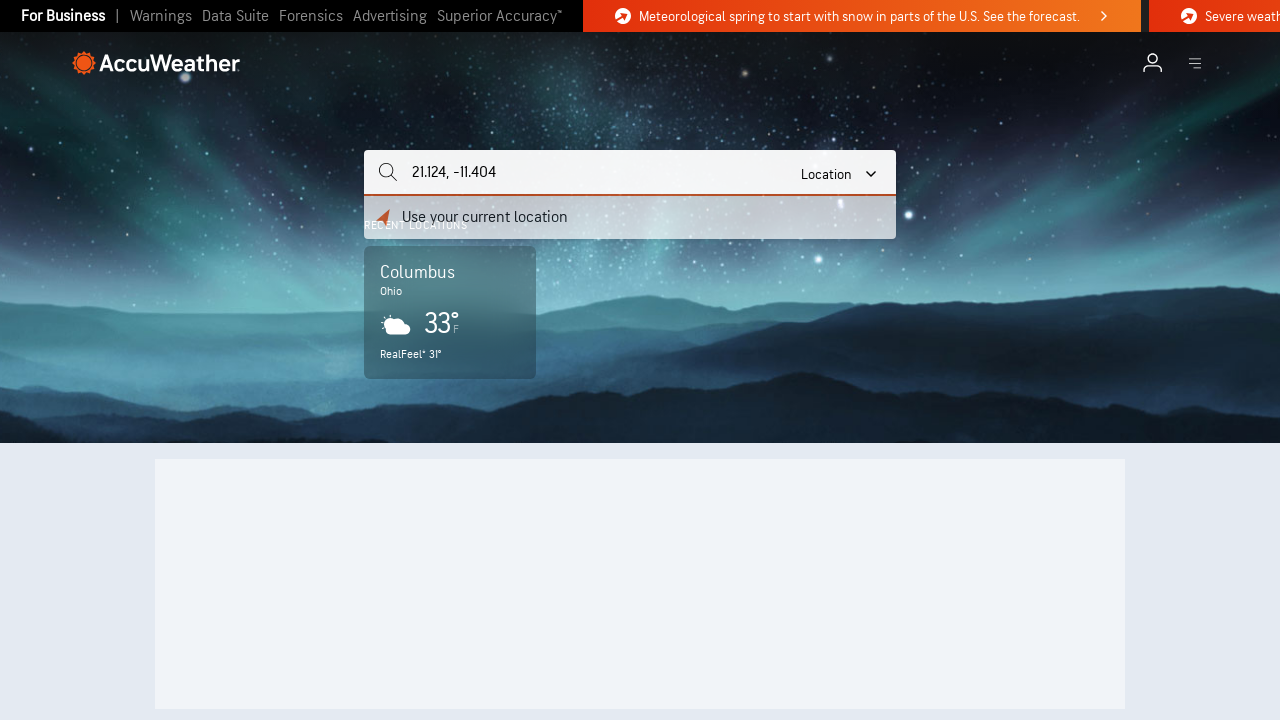

Pressed Enter to submit location search on input[name="query"].search-input
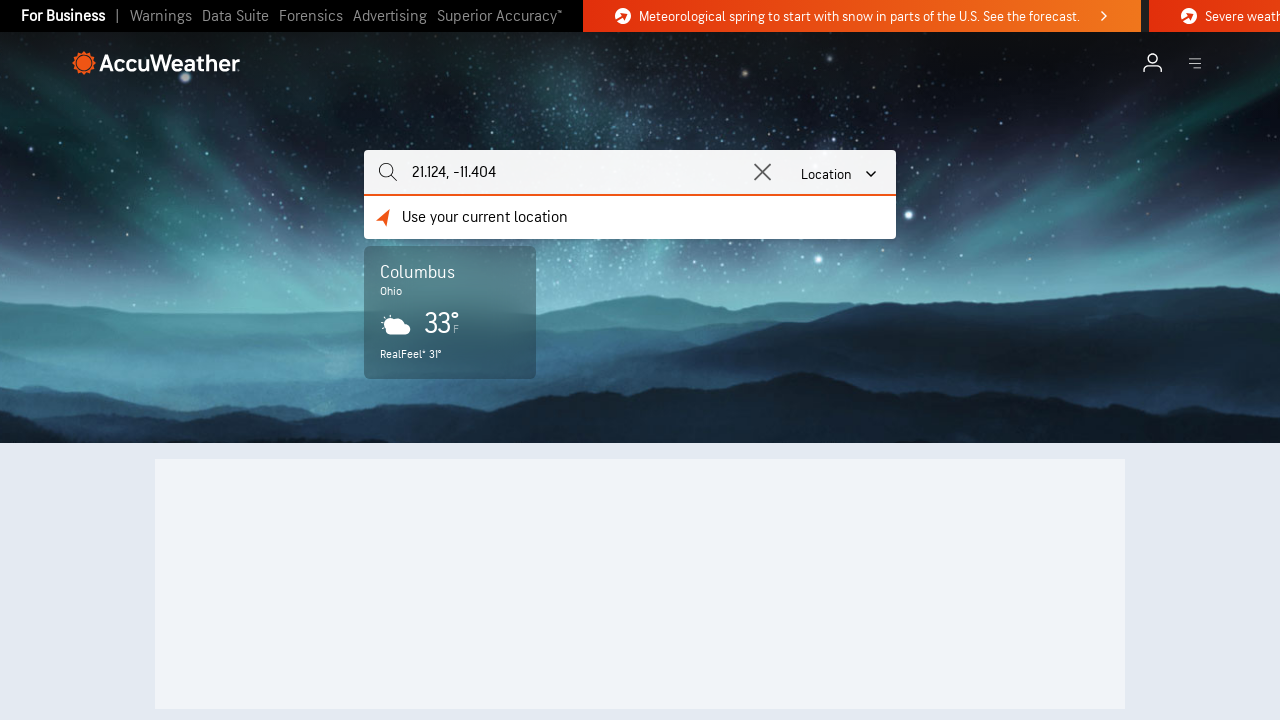

Weather card body loaded
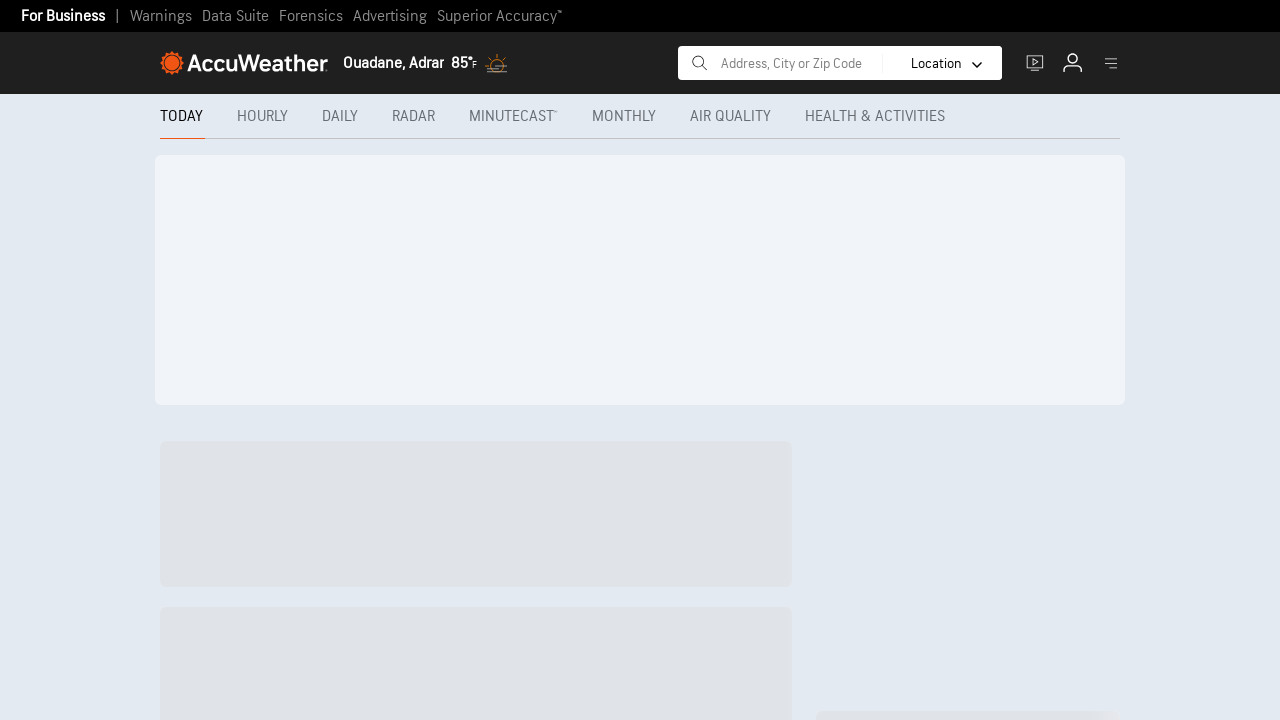

Temperature element loaded and visible
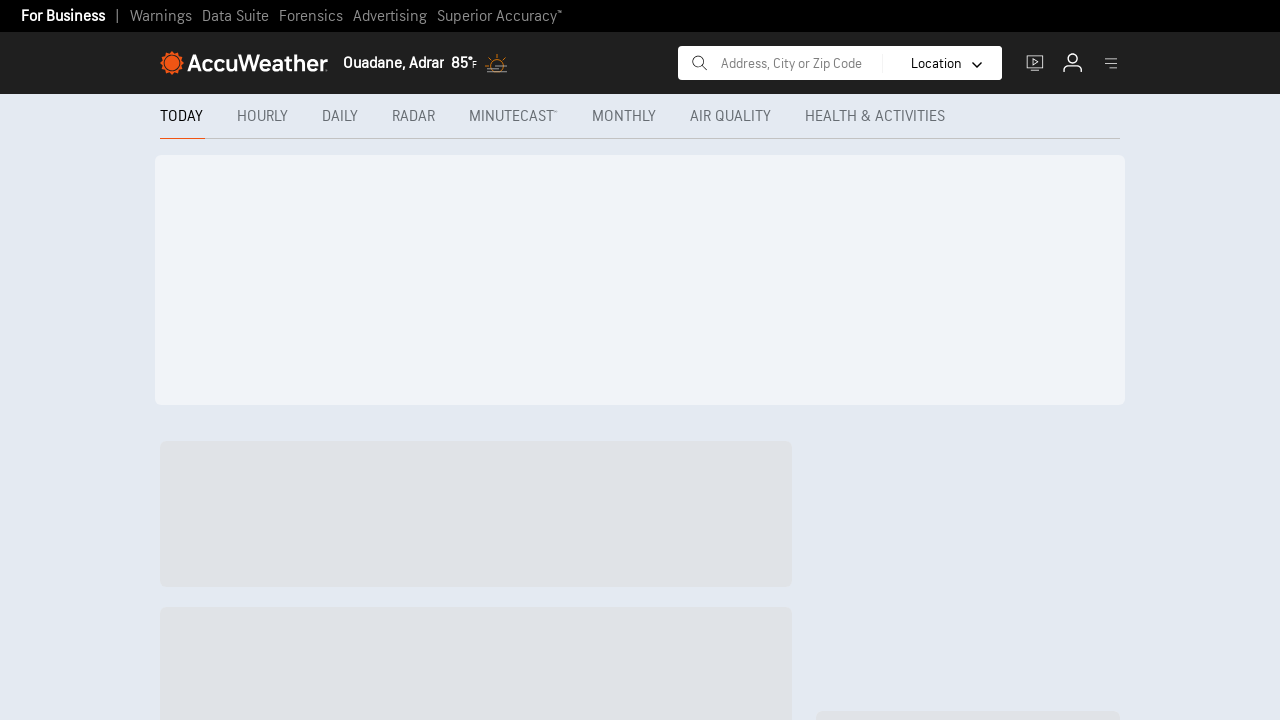

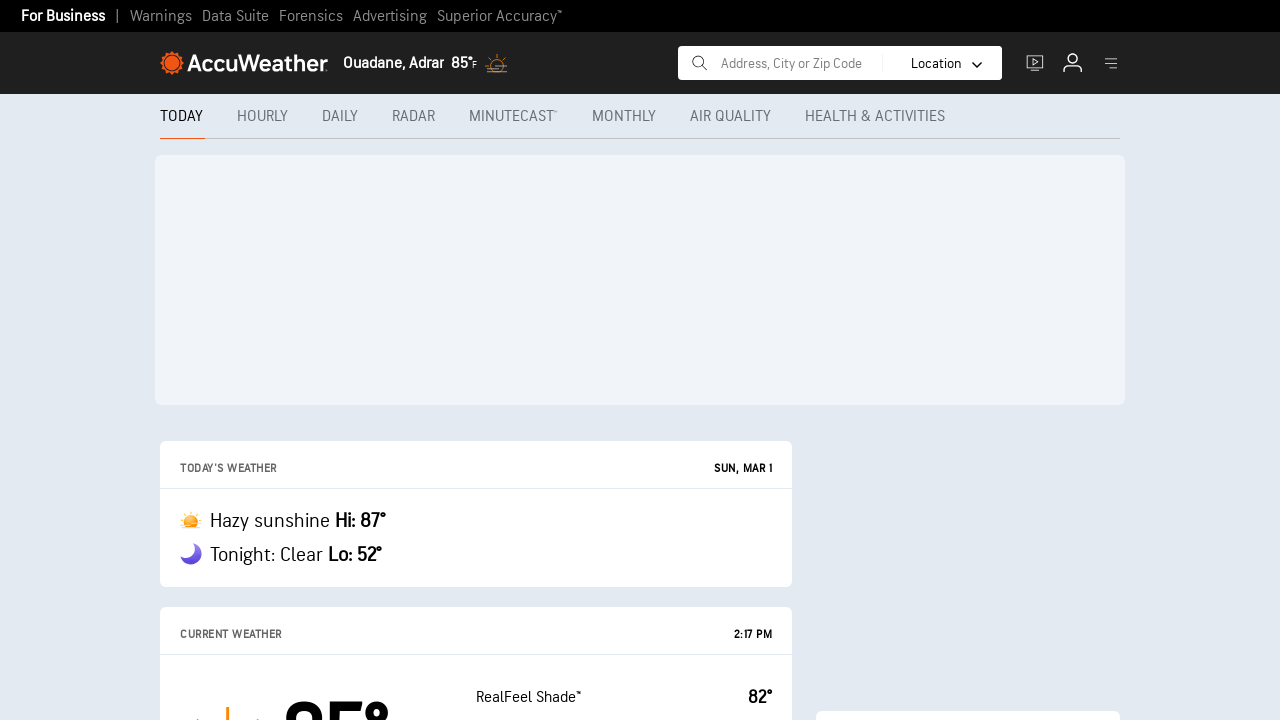